Tests text box form by filling in username and email fields on the DemoQA website

Starting URL: https://demoqa.com/text-box

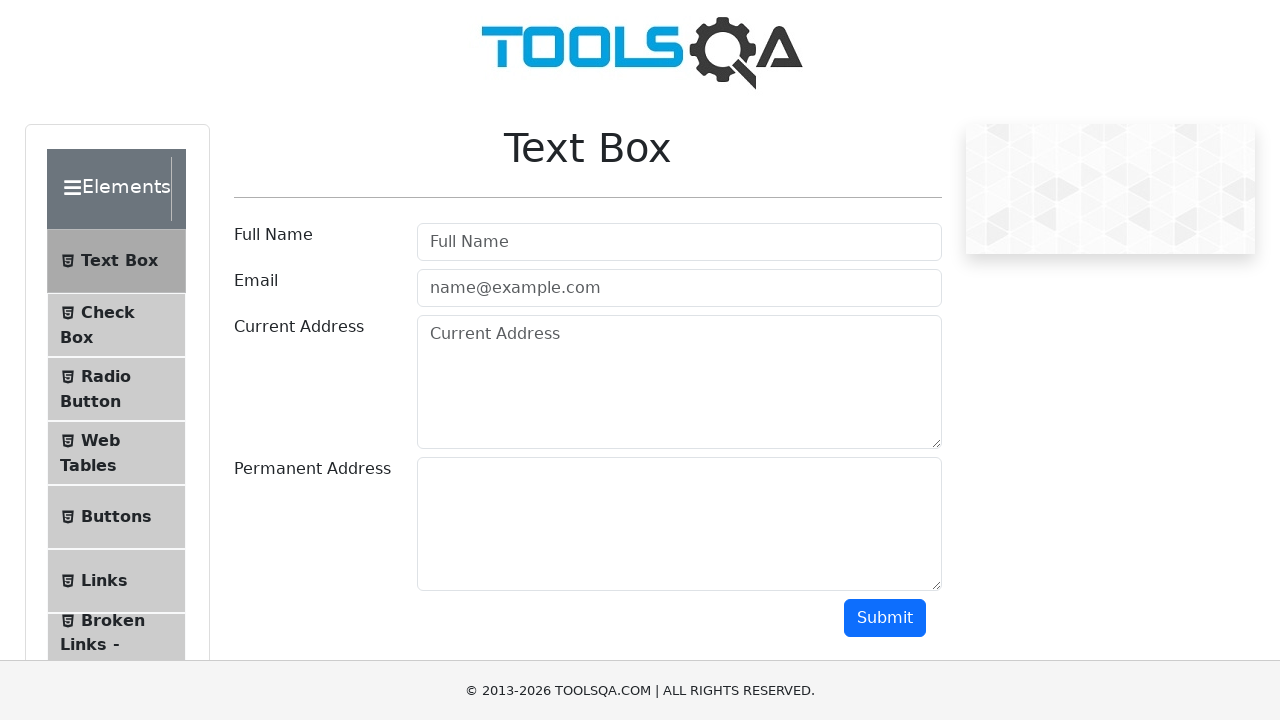

Filled username field with 'Sqaguru' on #userName
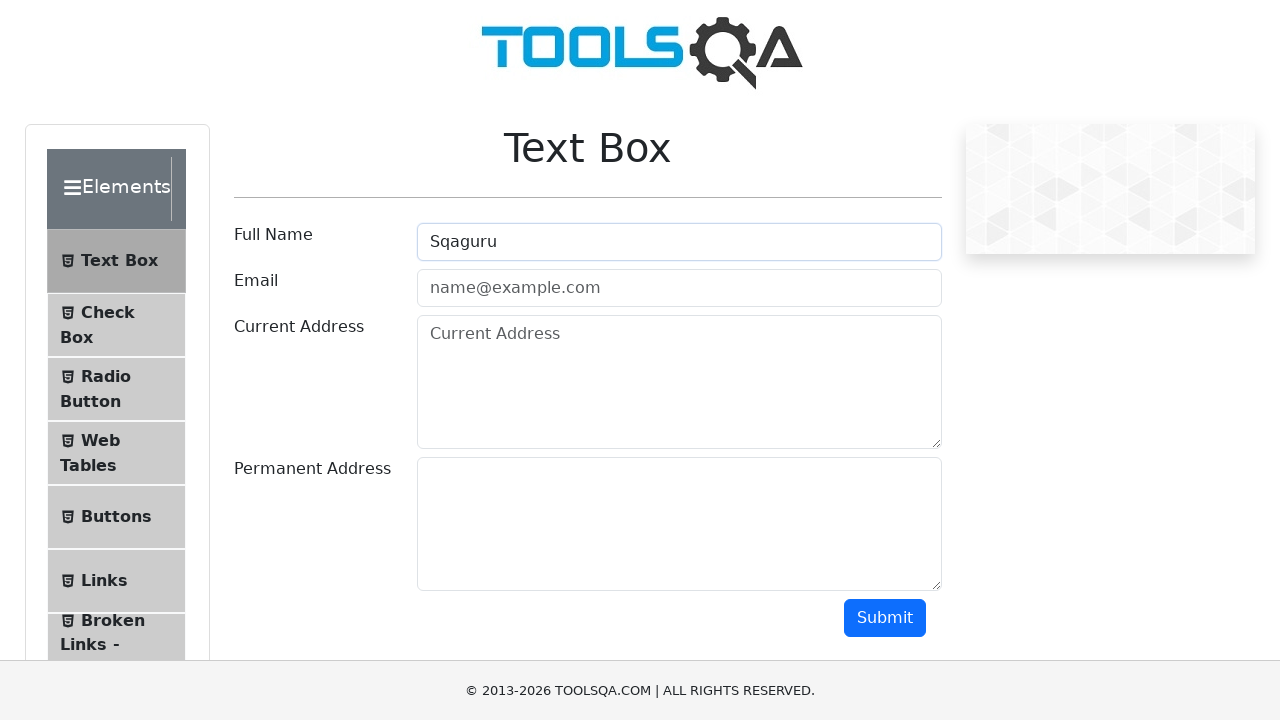

Email field became visible
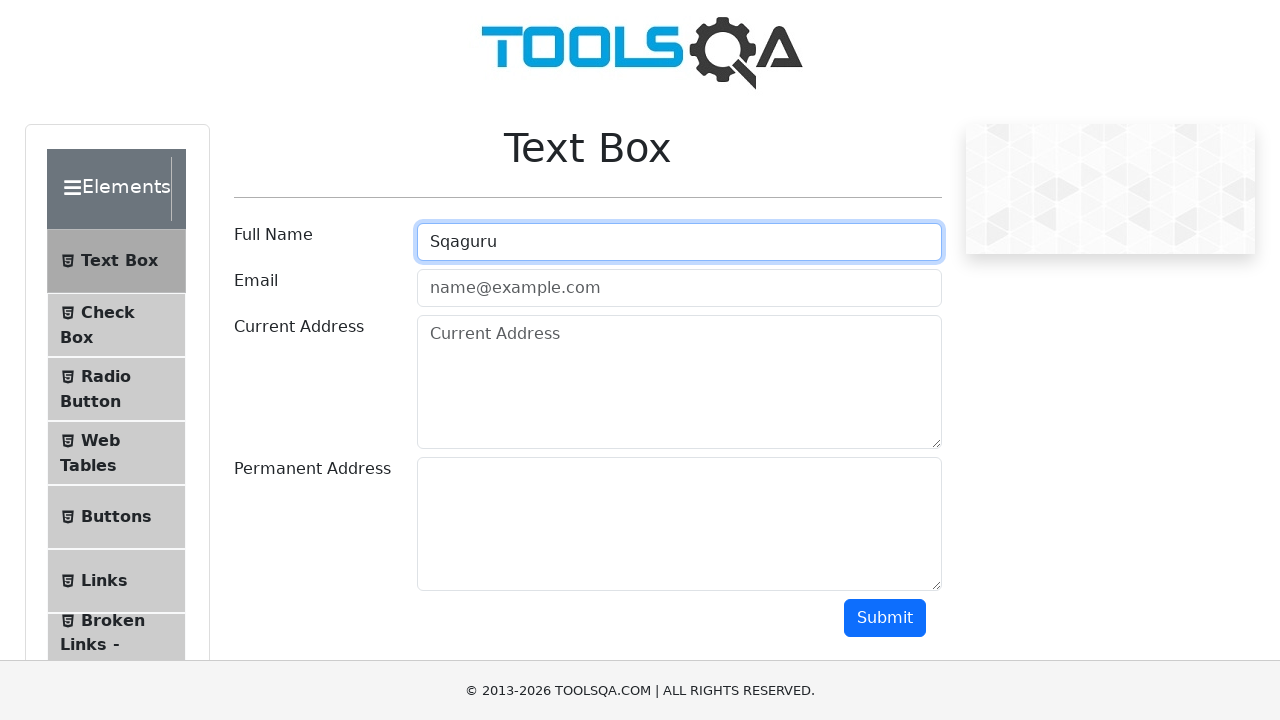

Filled email field with 'guru99@sqaguru.co.in' on #userEmail
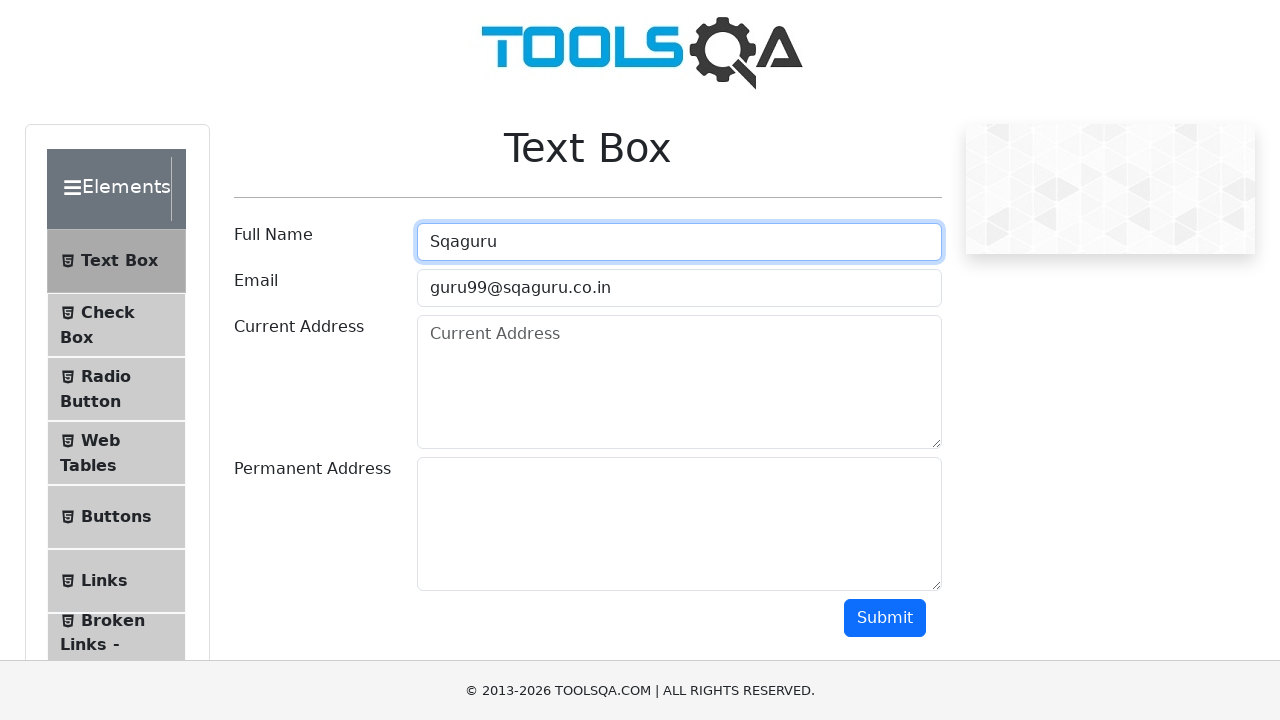

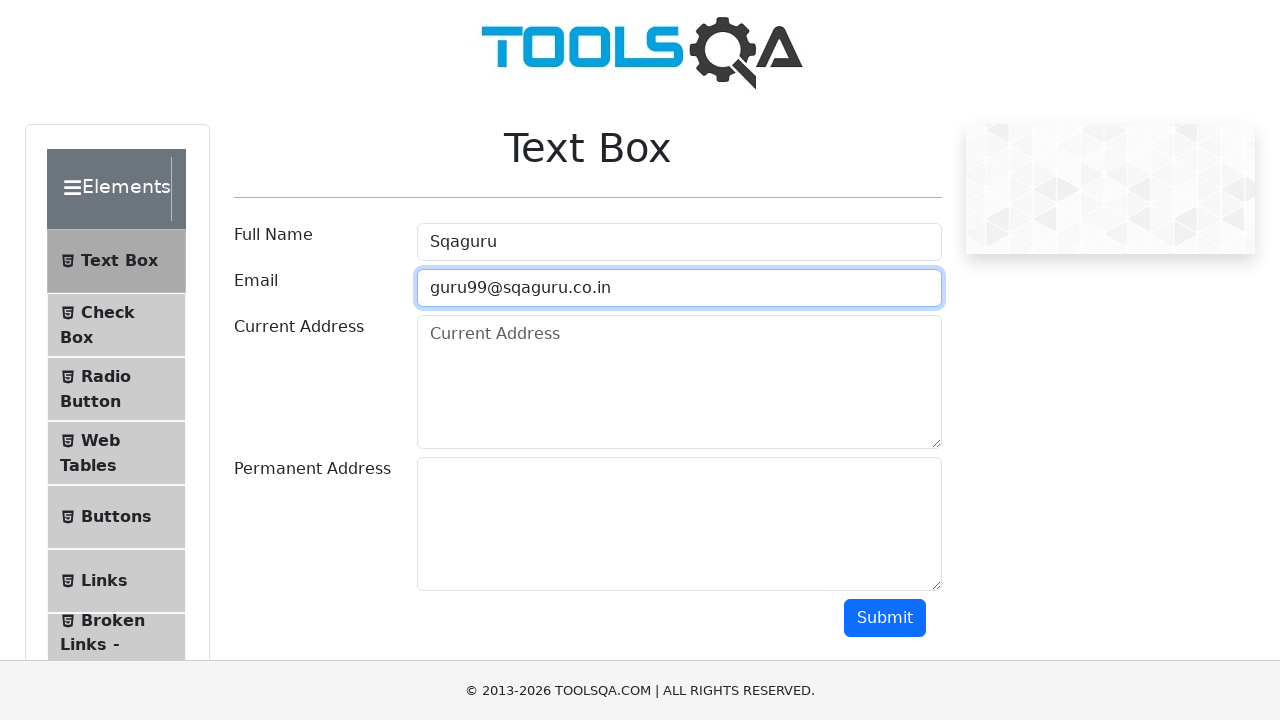